Tests multiple selection dropdown by selecting multiple options from the list

Starting URL: https://demo.mobiscroll.com/select/multiple-select

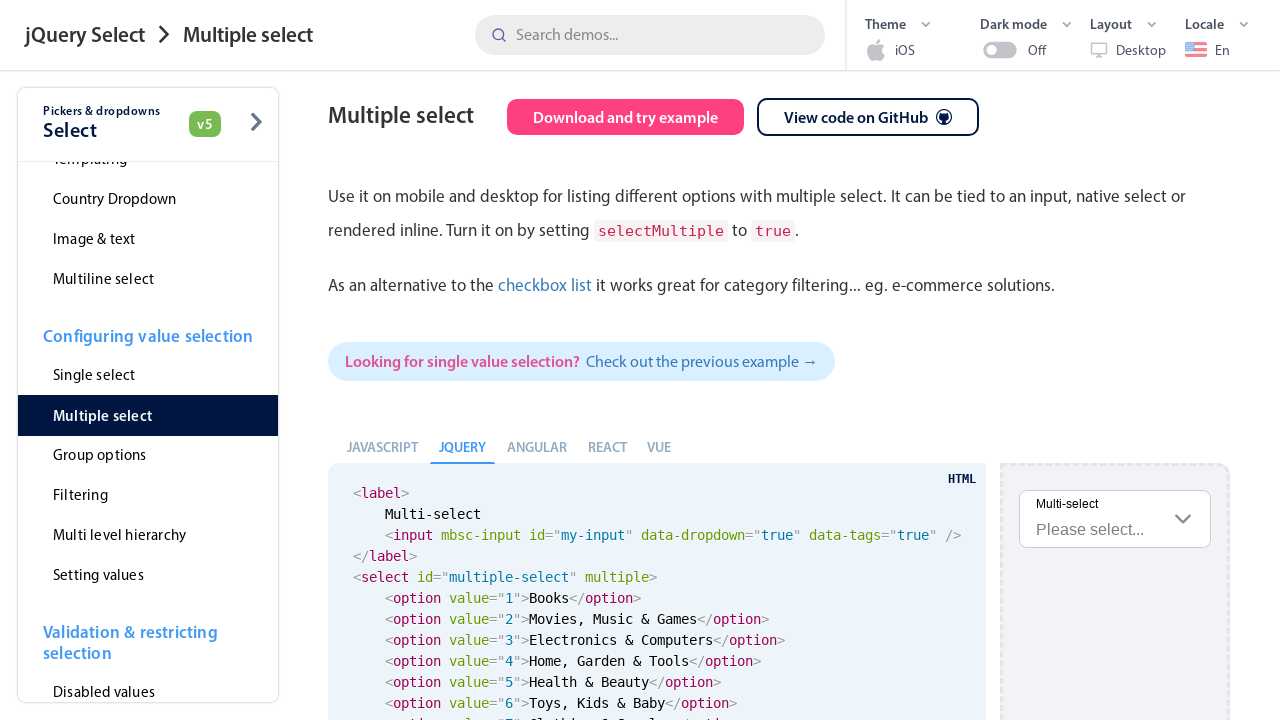

Navigated to multiple select dropdown demo page
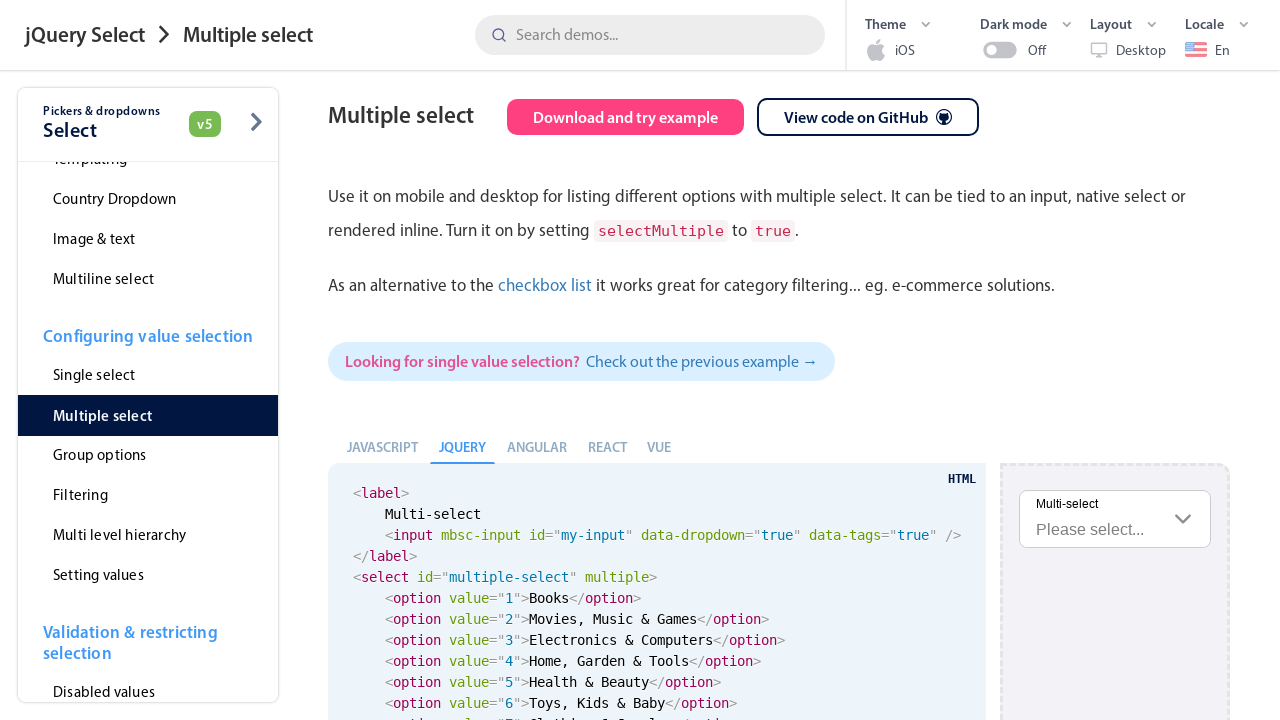

Clicked to open multiple select dropdown at (1115, 519) on #multiple-select-input
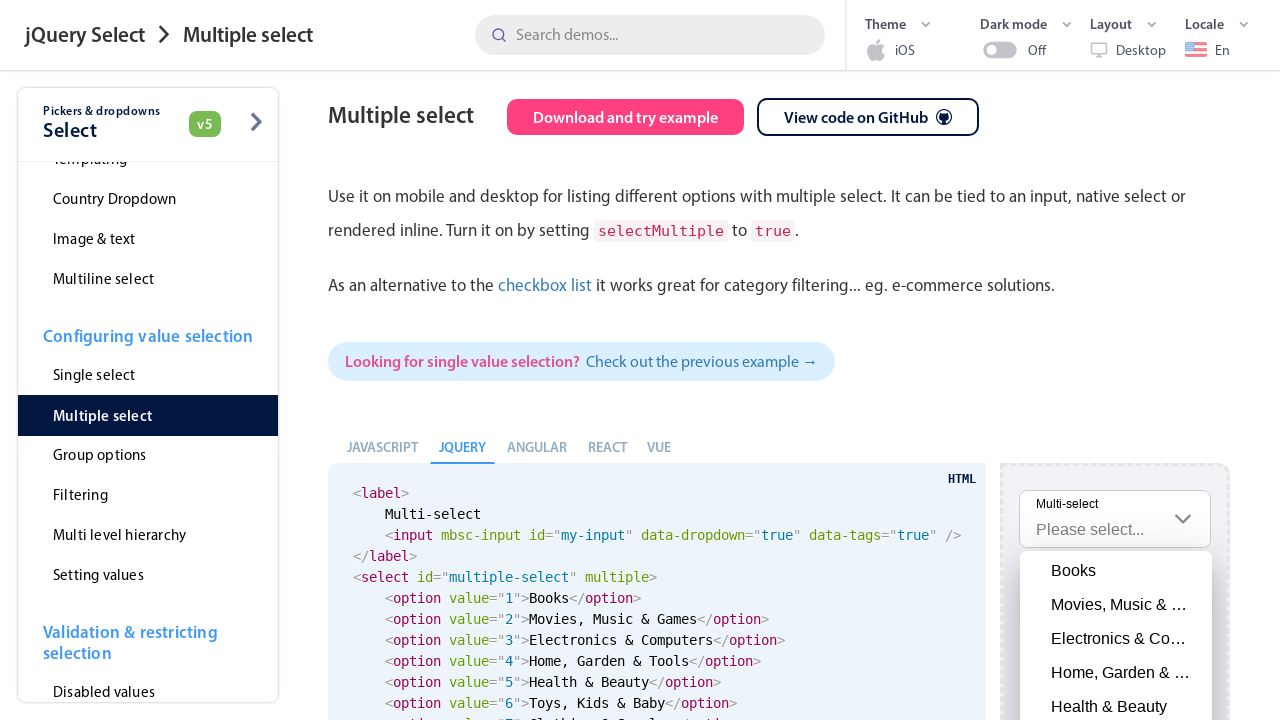

Selected first option: Movies, Music & Games at (1116, 605) on div.mbsc-scroller-wheel-item.mbsc-ios.mbsc-ltr.mbsc-wheel-item-checkmark.mbsc-wh
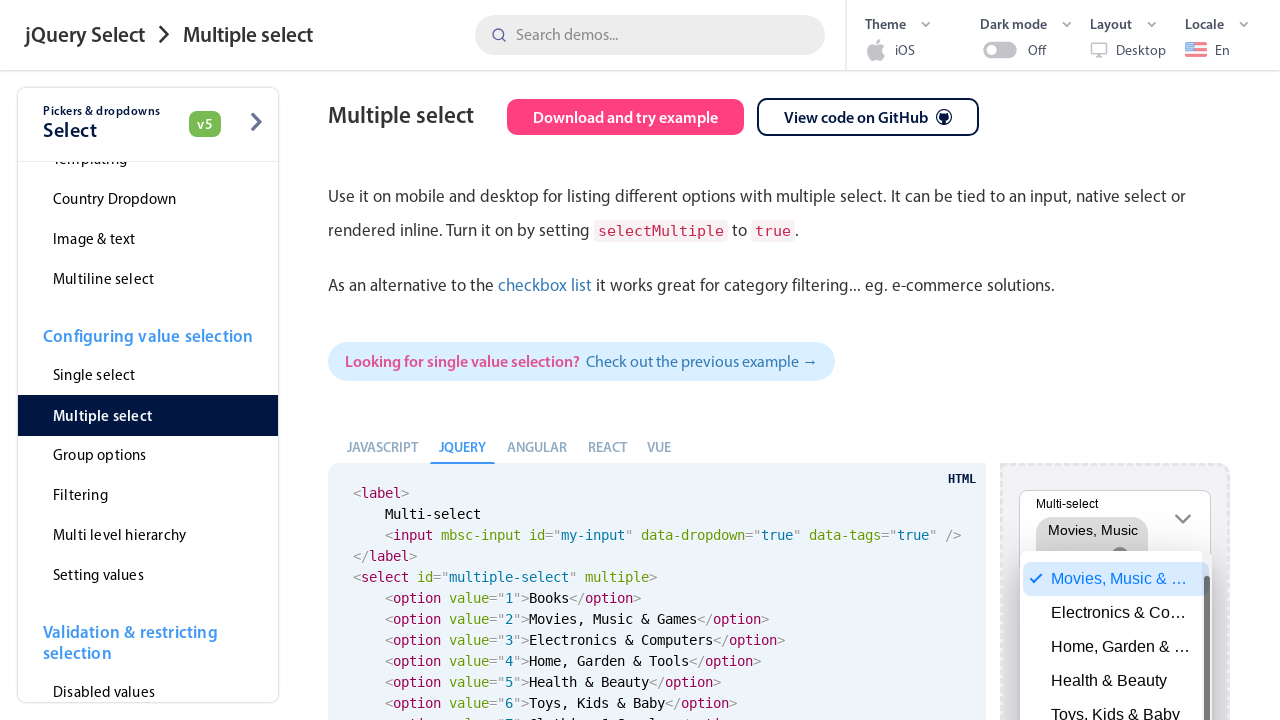

Selected second option: Electronics & Computers at (1116, 703) on div.mbsc-scroller-wheel-item.mbsc-ios.mbsc-ltr.mbsc-wheel-item-checkmark.mbsc-wh
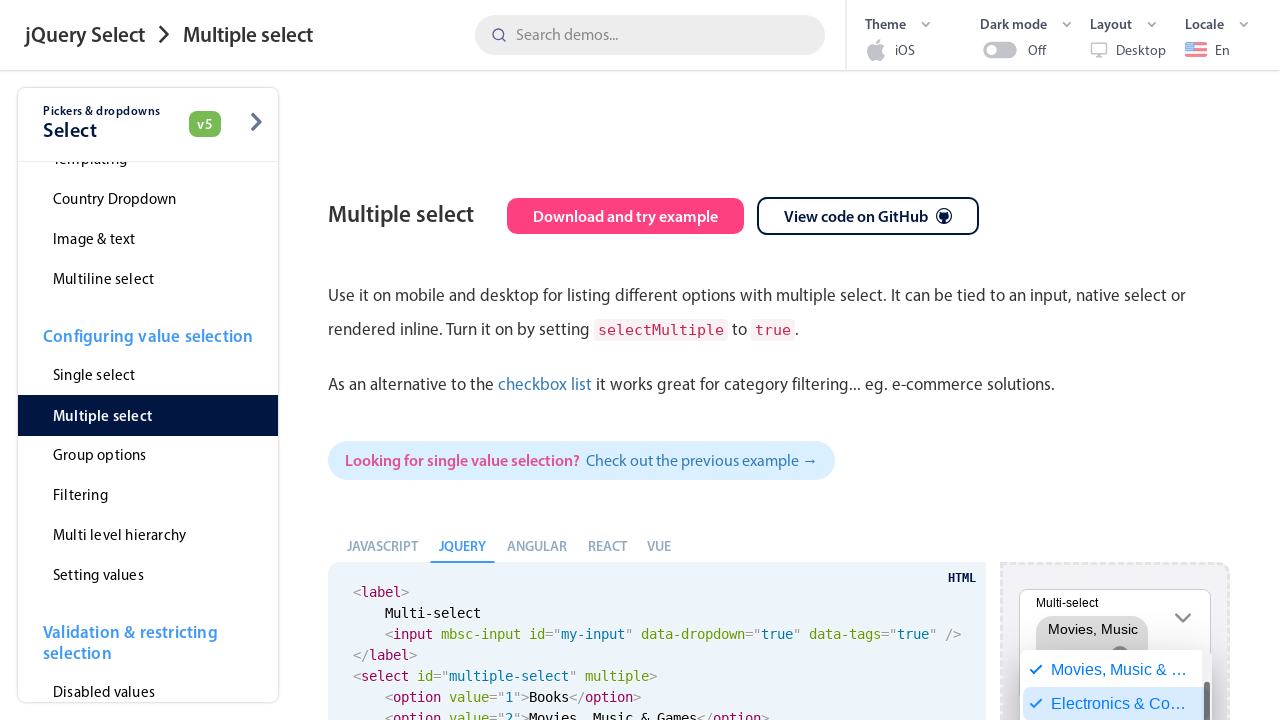

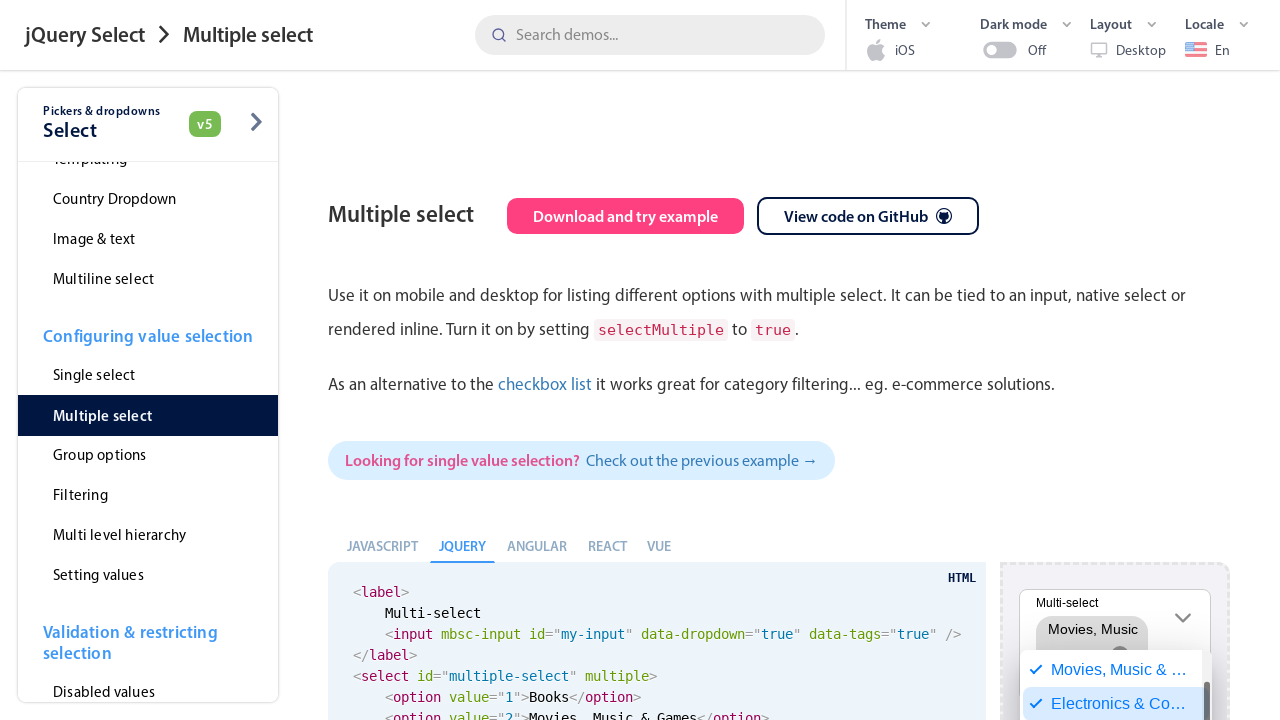